Tests checkbox functionality by navigating to checkboxes page and selecting both checkboxes

Starting URL: https://the-internet.herokuapp.com/

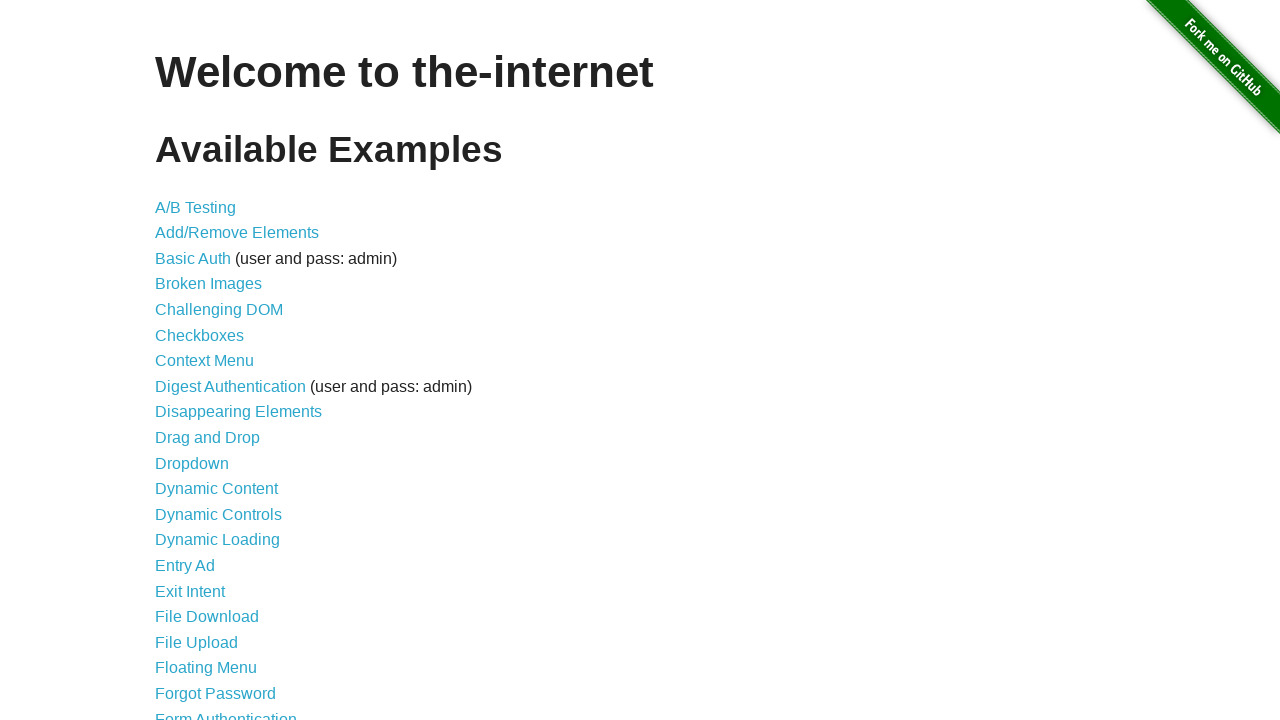

Clicked on Checkboxes link to navigate to checkboxes page at (200, 335) on a[href='/checkboxes']
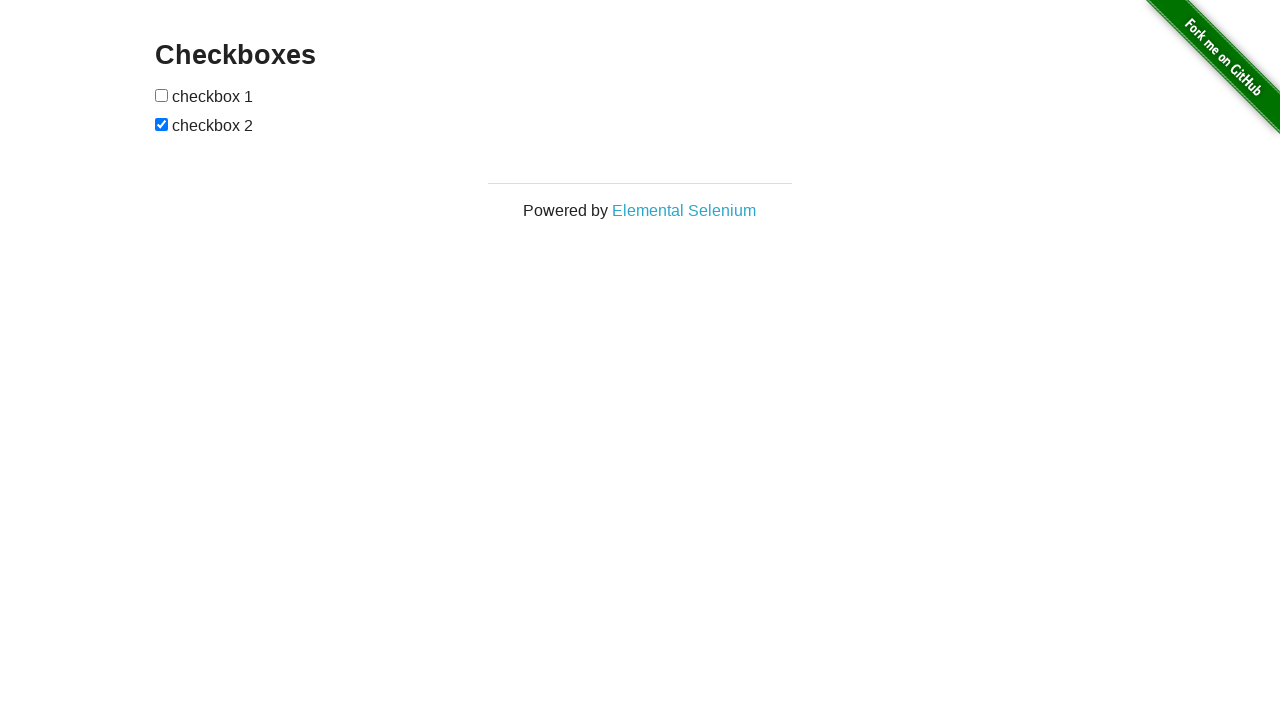

Located first checkbox element
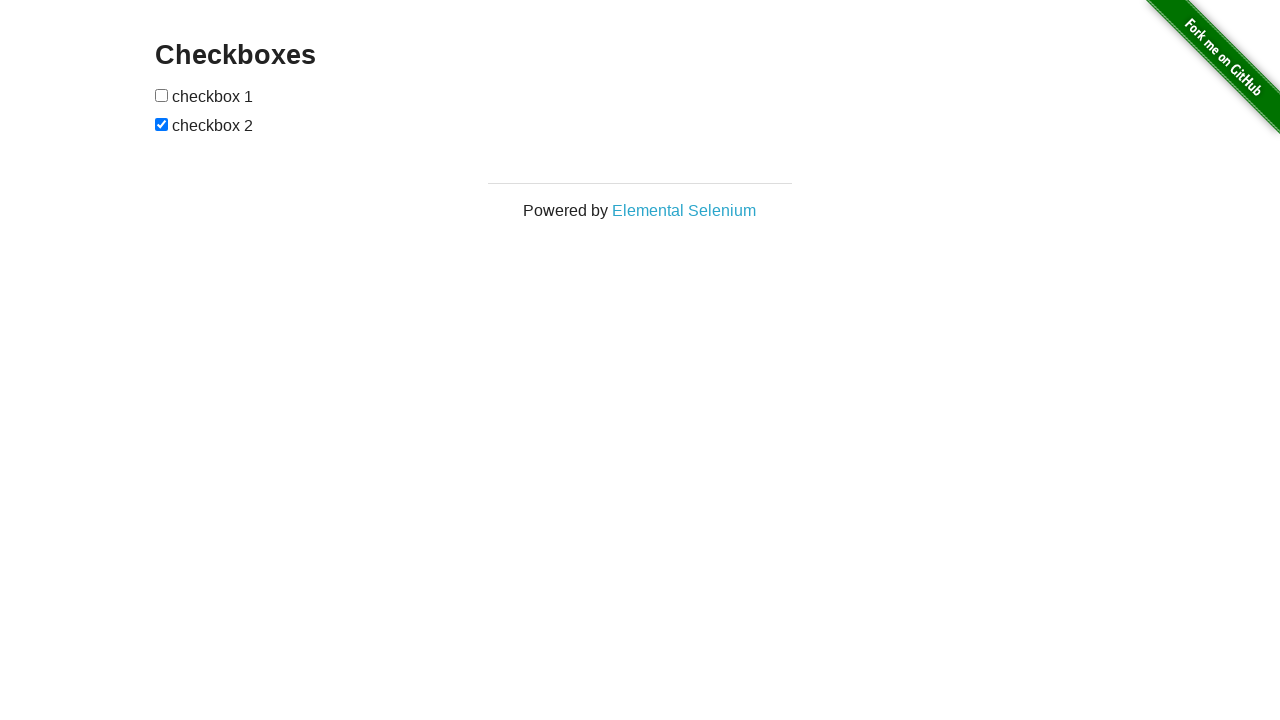

Located second checkbox element
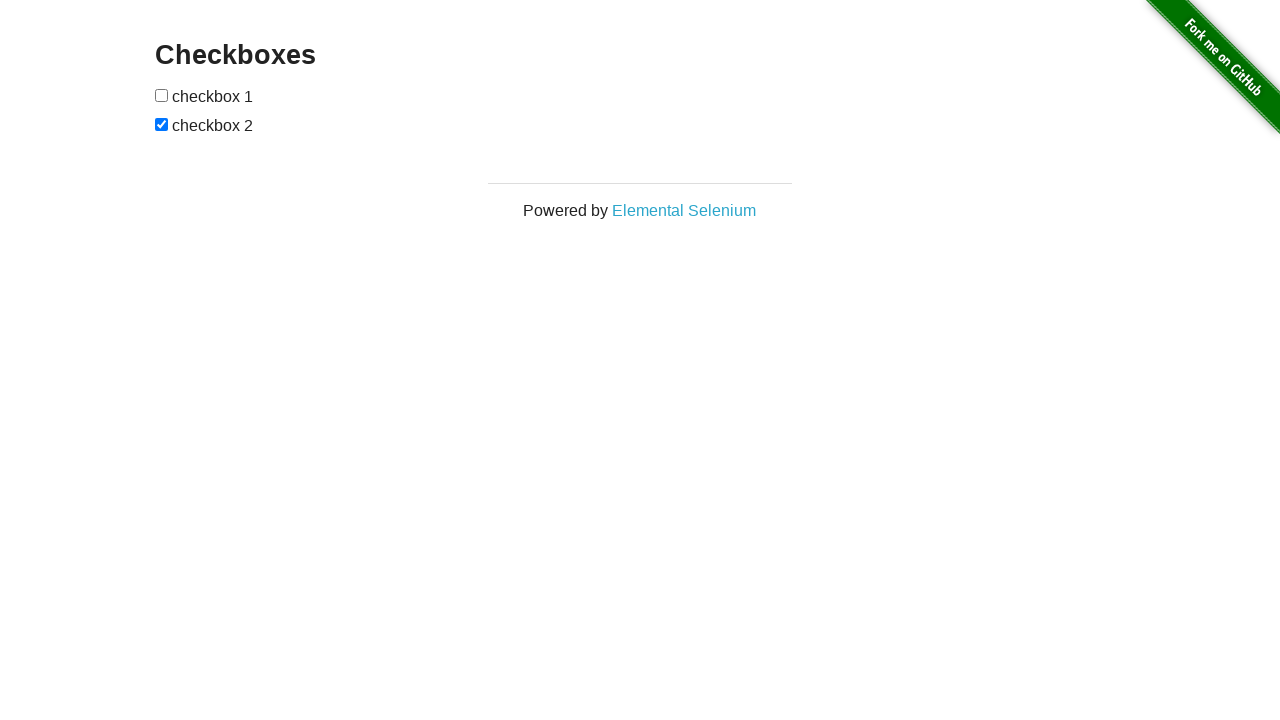

First checkbox was unchecked, clicked to select it at (162, 95) on #checkboxes input >> nth=0
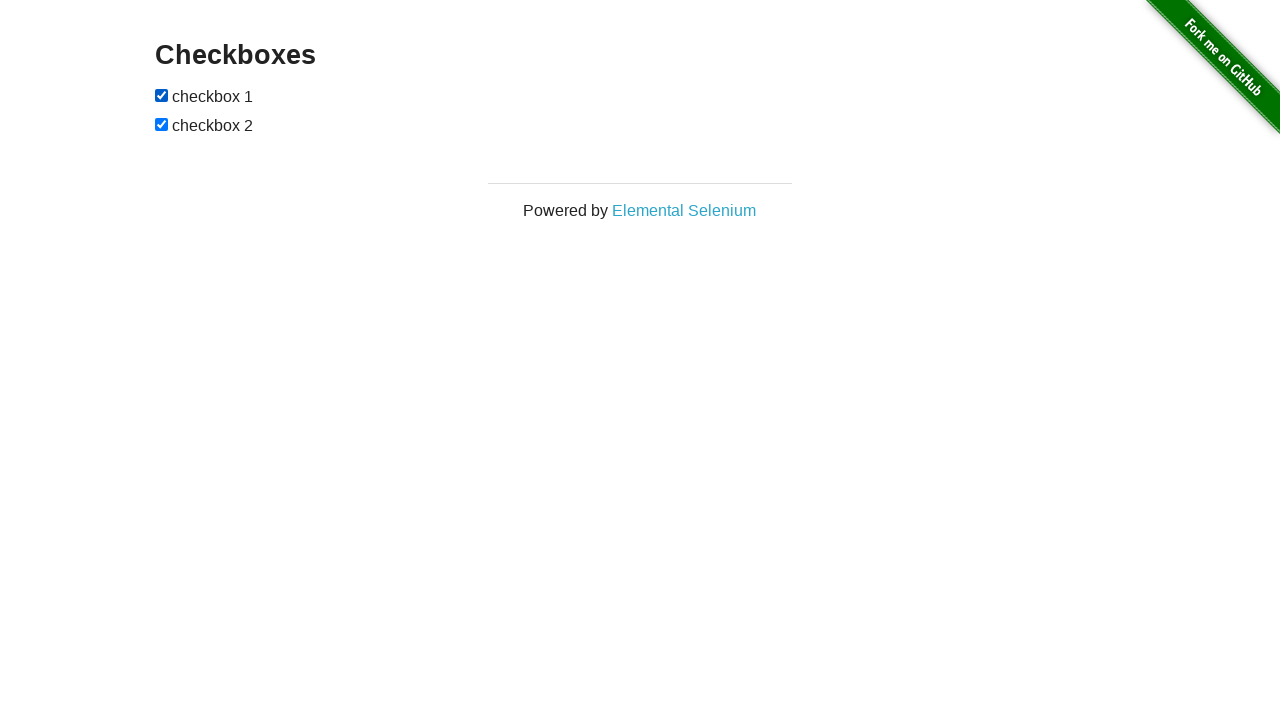

Second checkbox was already checked
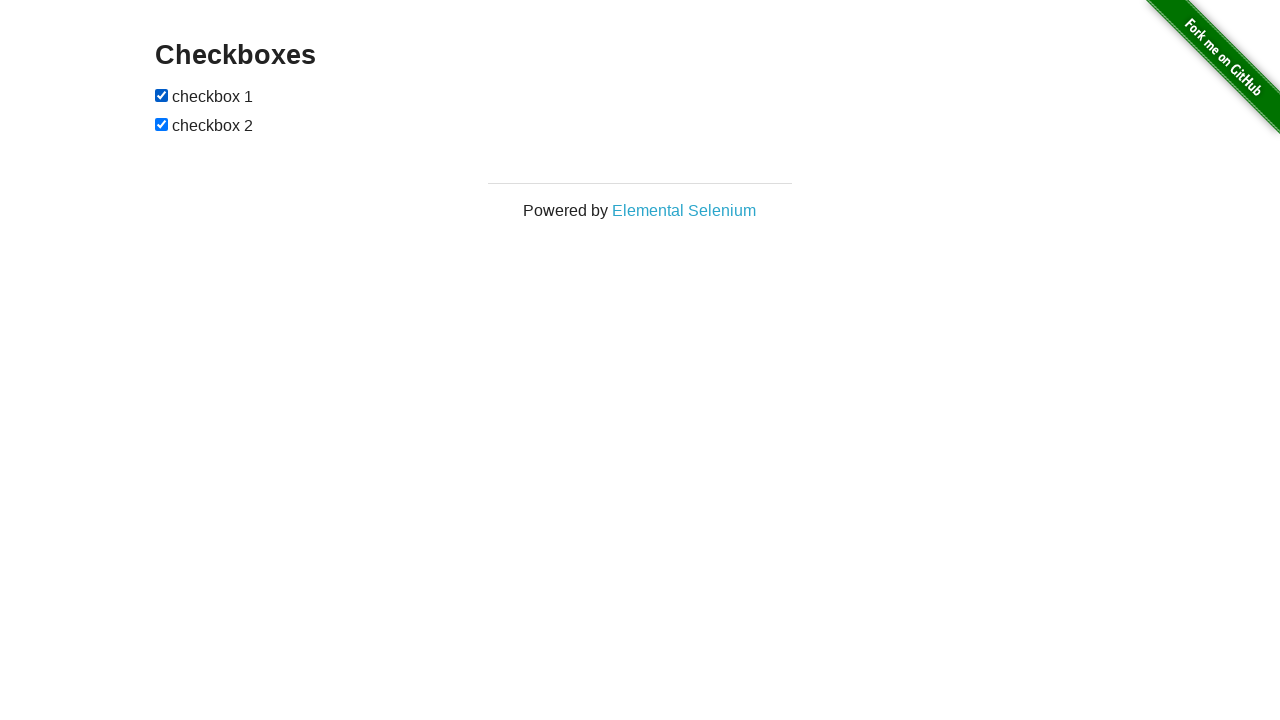

Verified first checkbox is selected
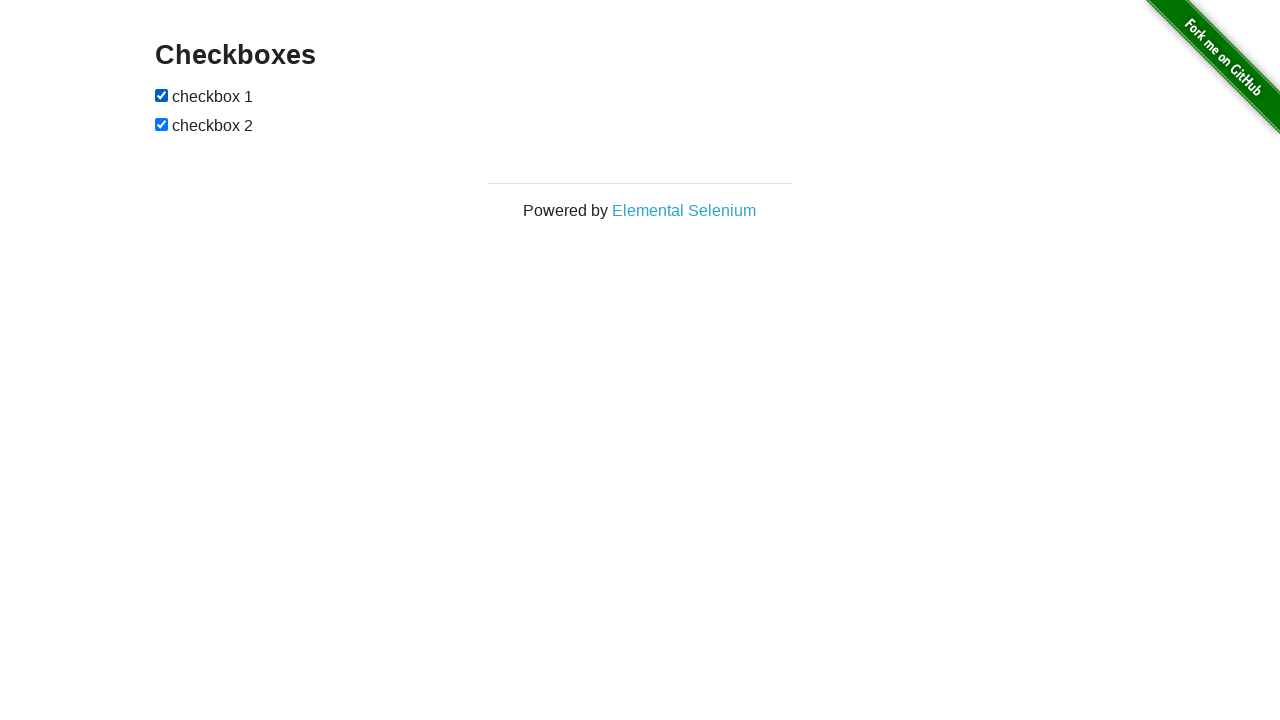

Verified second checkbox is selected
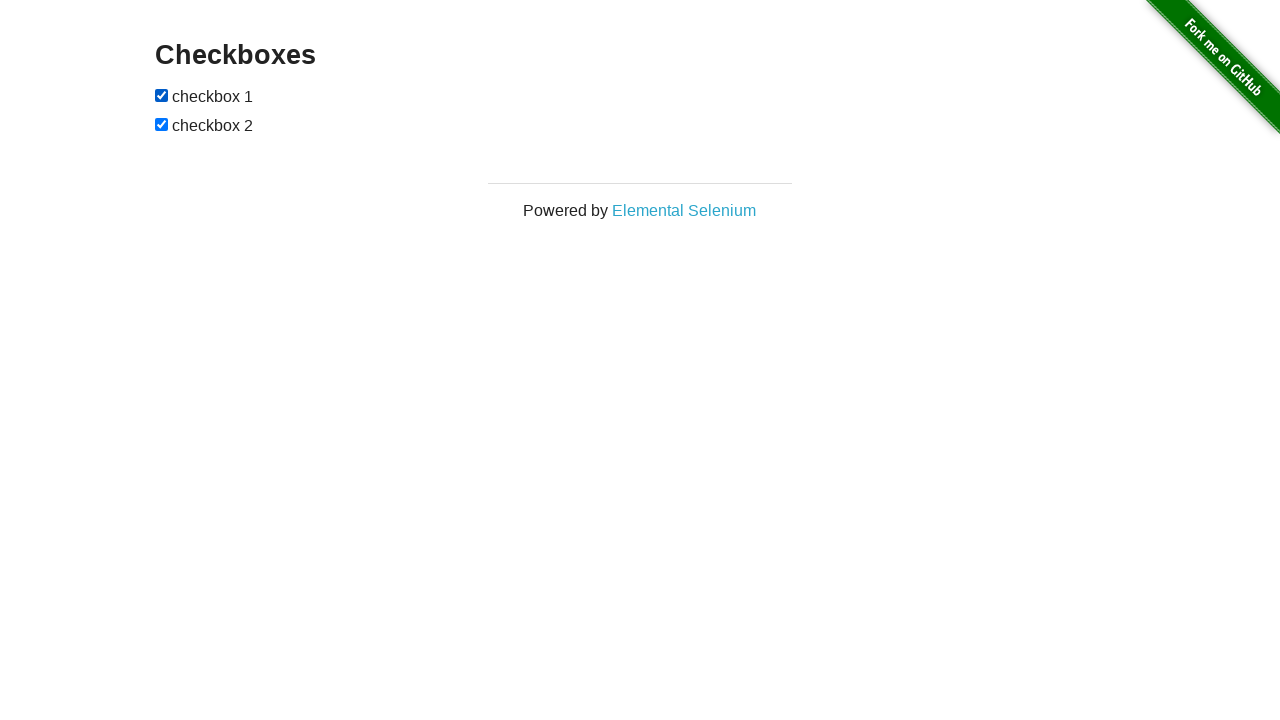

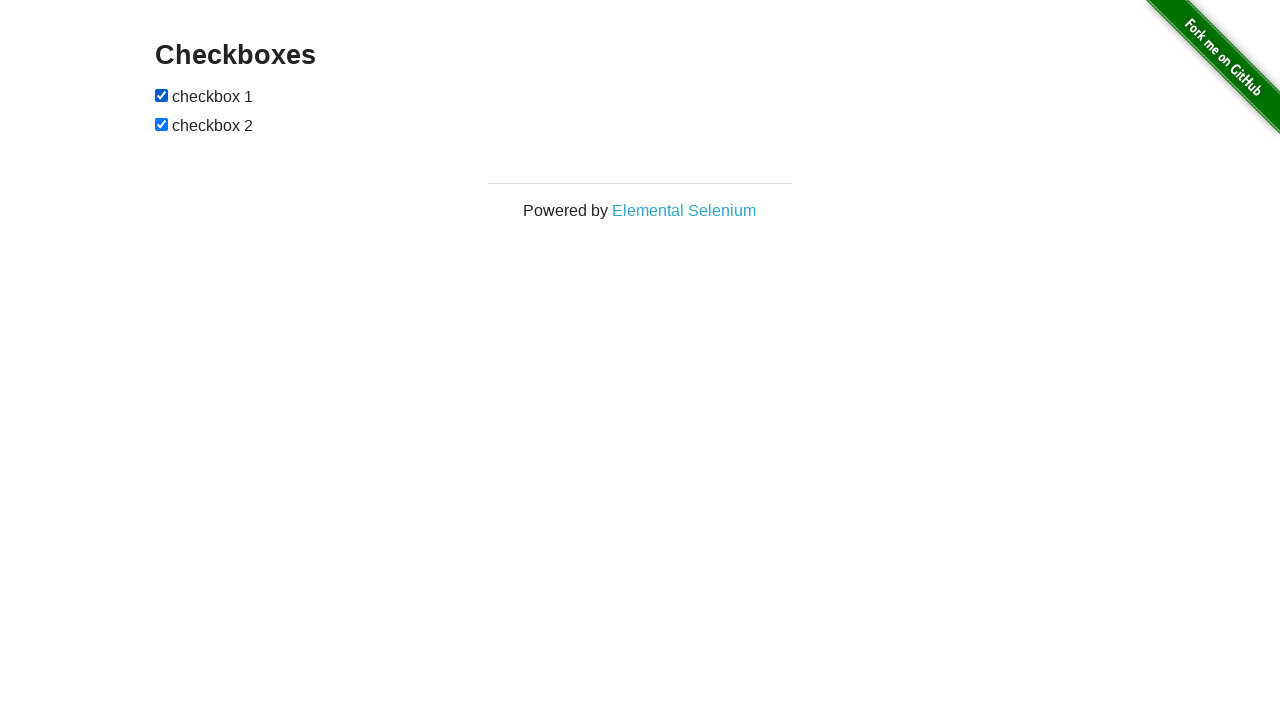